Tests current address field by filling it with an address and verifying the output displays correctly

Starting URL: https://demoqa.com/text-box

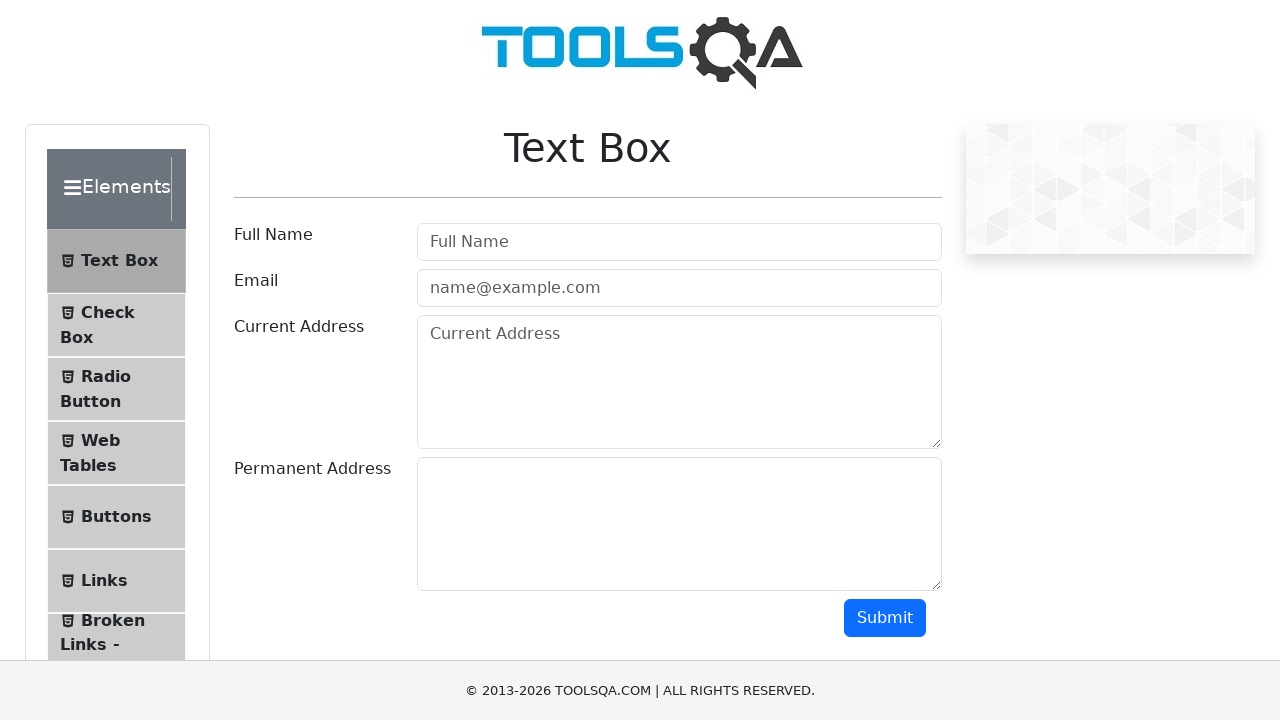

Filled current address field with 'Vasylkivska 49/34234 A' on #currentAddress
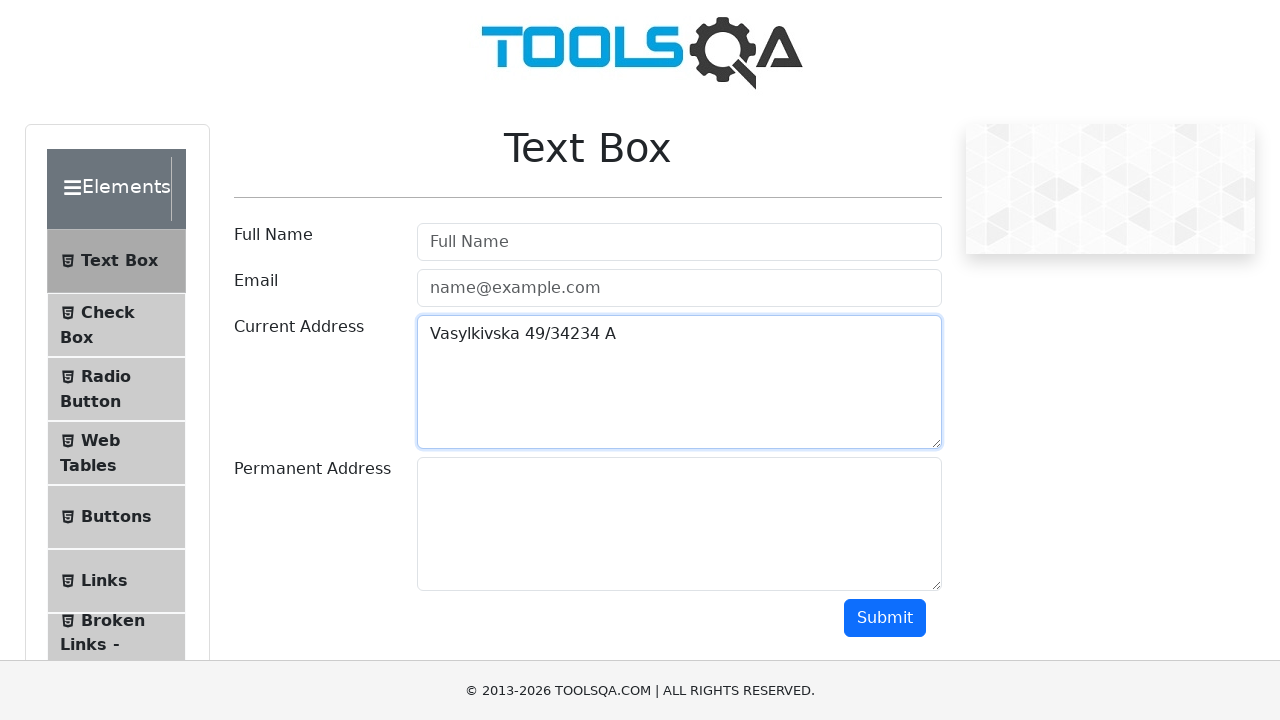

Clicked submit button at (885, 618) on #submit
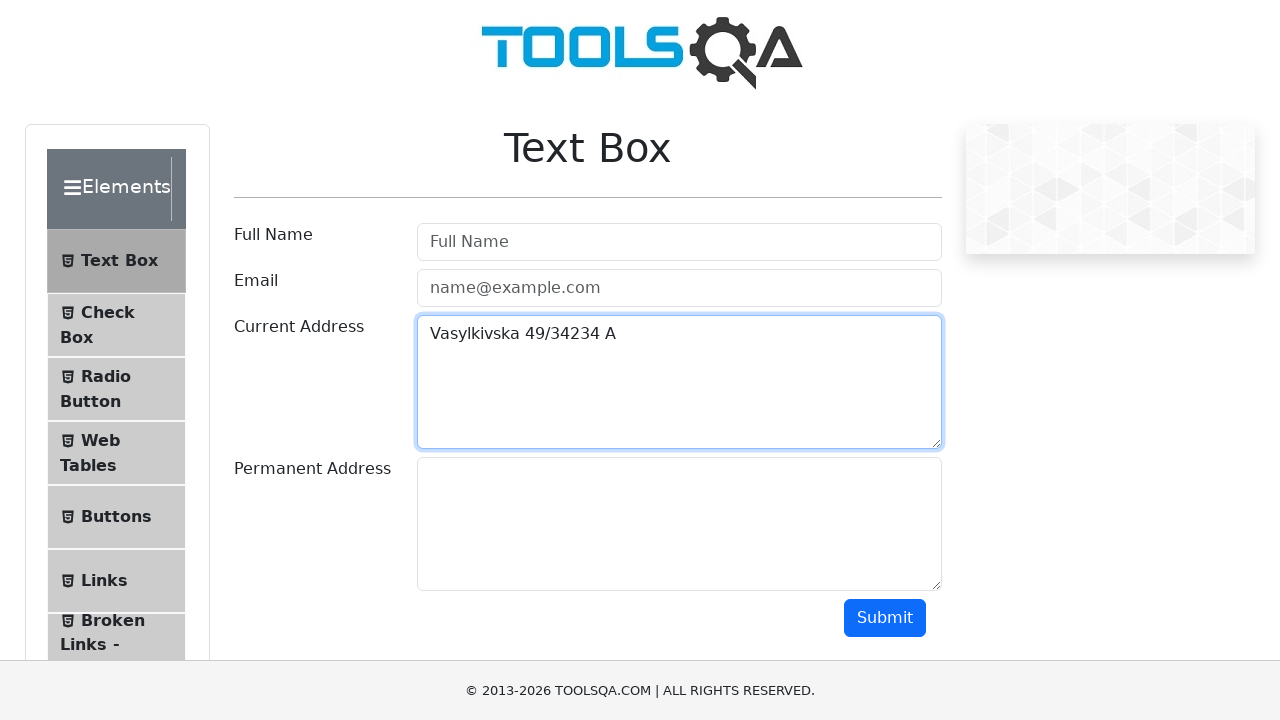

Current address output field loaded and verified
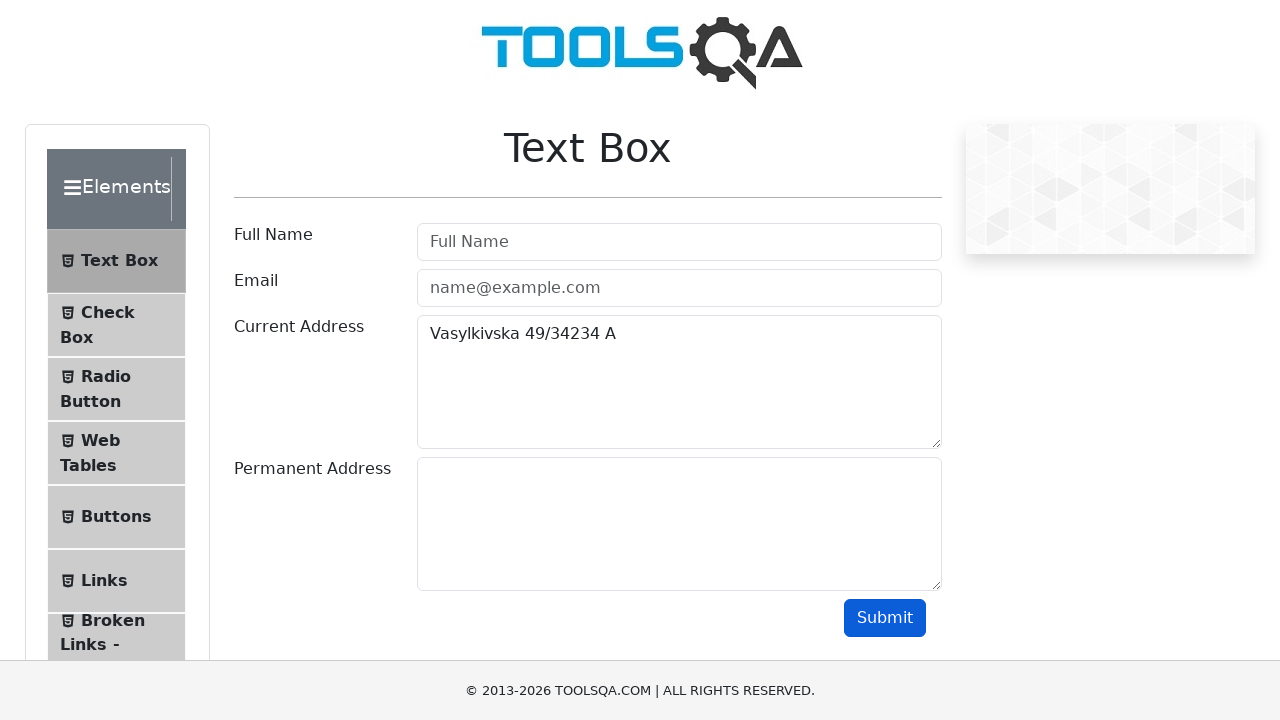

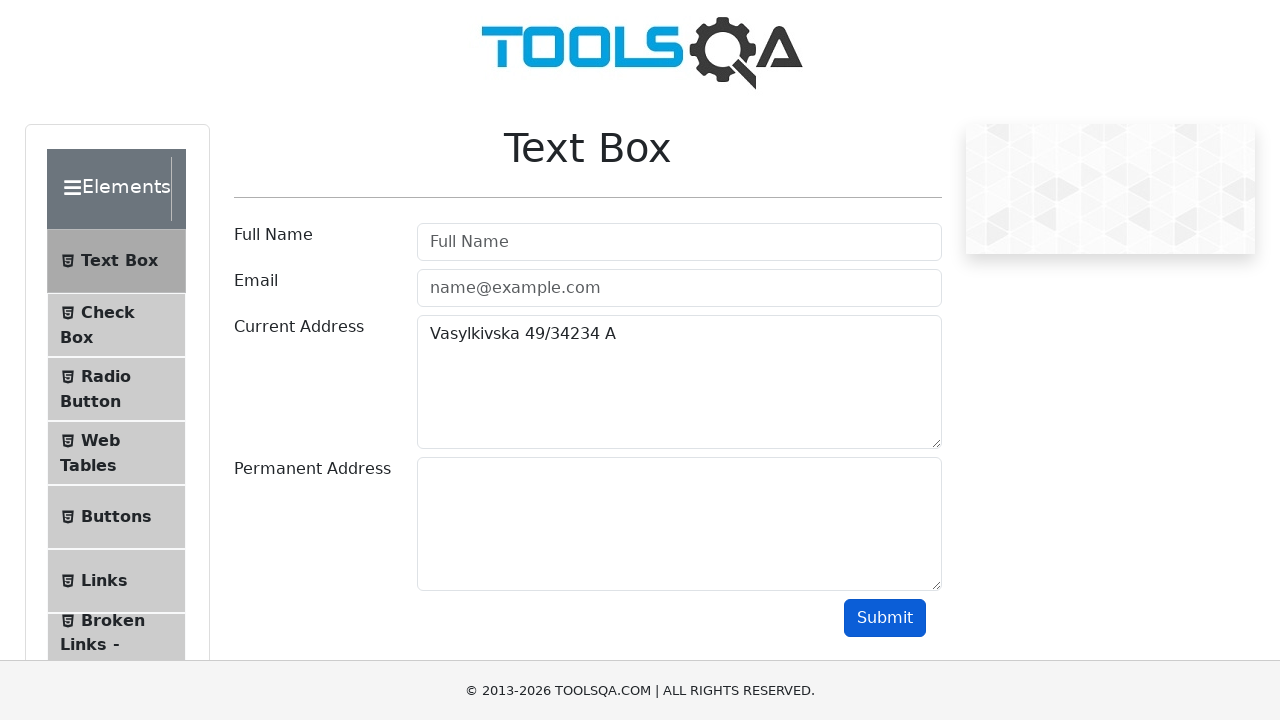